Tests a multi-selection dropdown tree component by clicking on the dropdown, iterating through all options, and selecting items up to "choice 6"

Starting URL: https://www.jqueryscript.net/demo/Drop-Down-Combo-Tree/

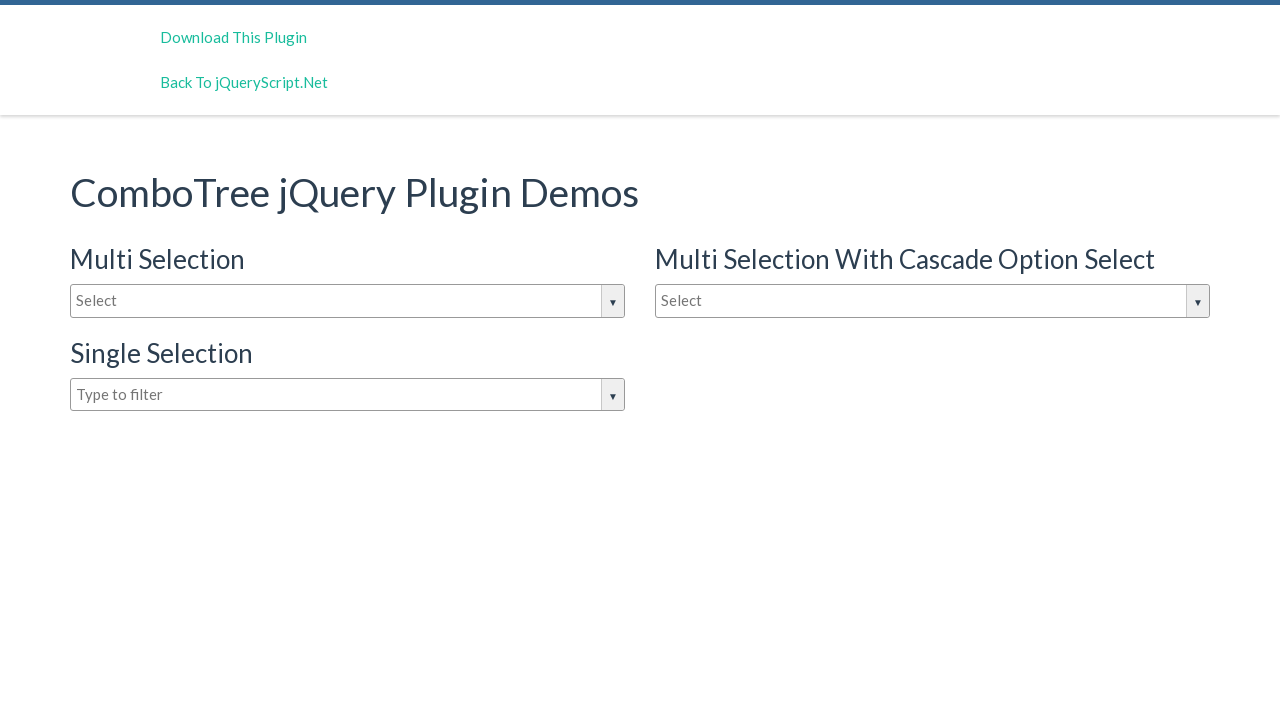

Clicked on the multi-selection dropdown input box at (348, 301) on input#justAnInputBox
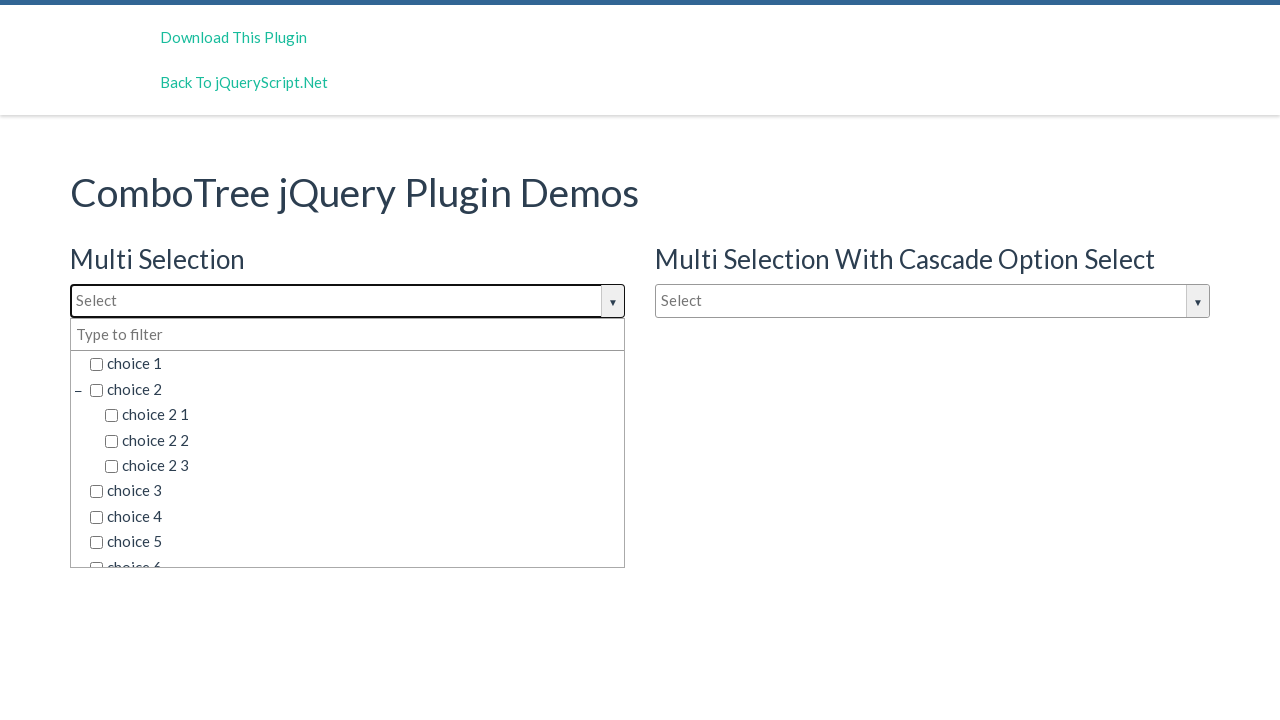

Located all dropdown items
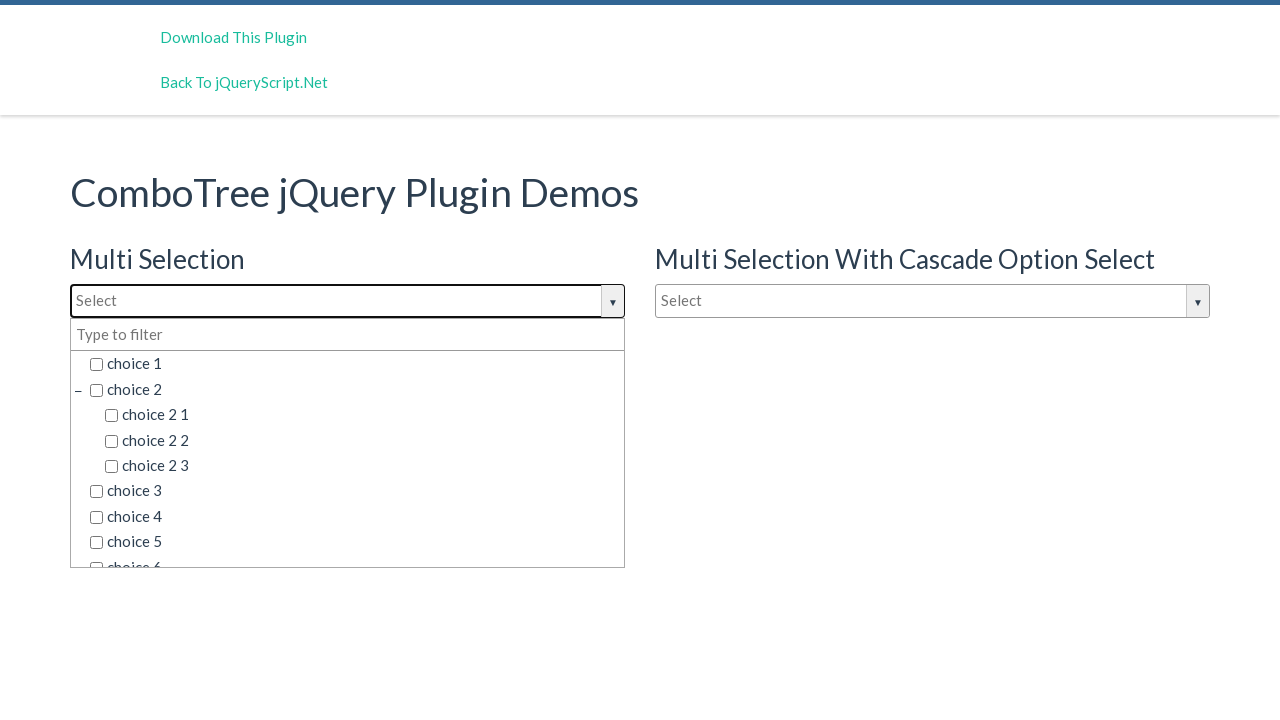

Clicked dropdown item: 'choice 1' at (355, 364) on span.comboTreeItemTitle >> nth=0
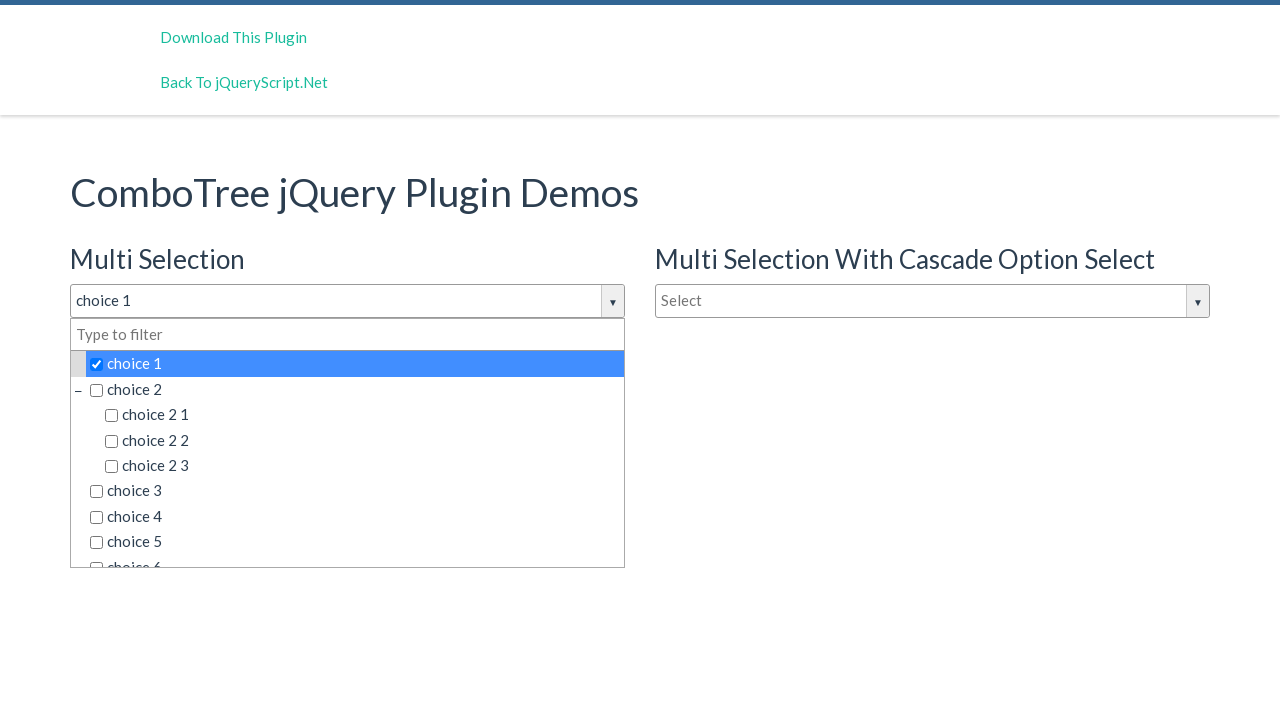

Clicked dropdown item: 'choice 2' at (355, 389) on span.comboTreeItemTitle >> nth=1
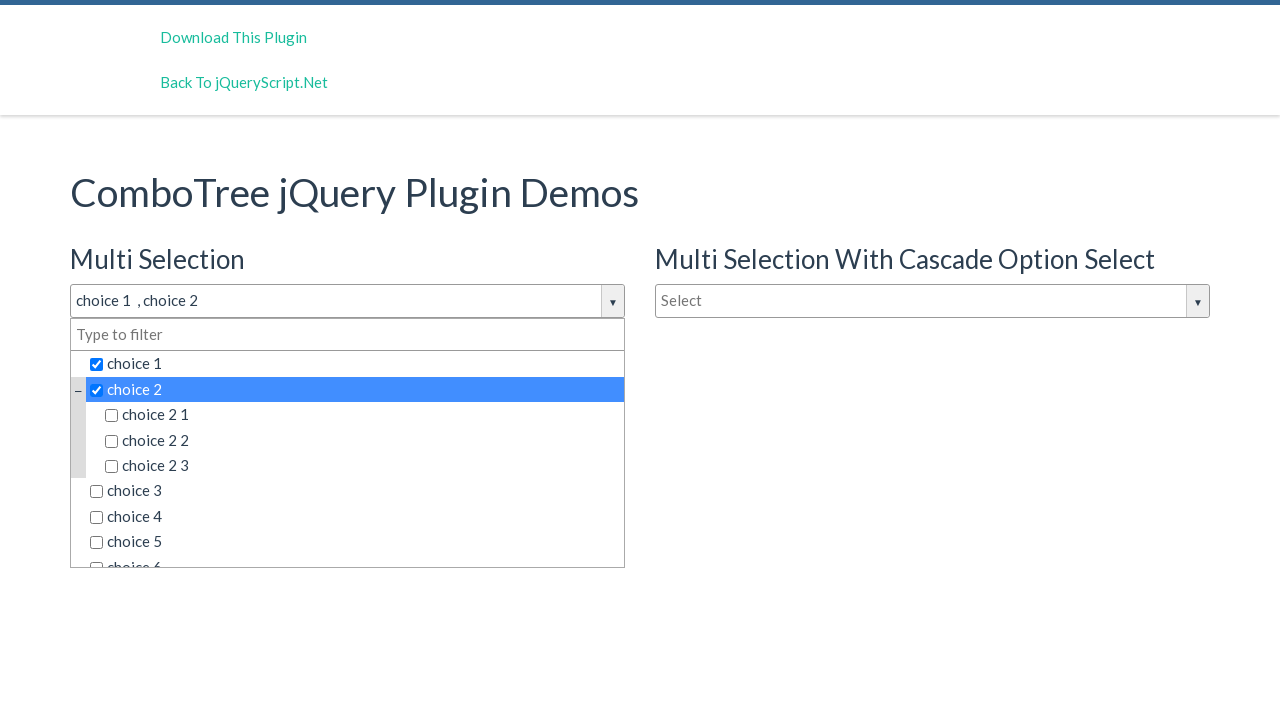

Clicked dropdown item: 'choice 2 1' at (362, 415) on span.comboTreeItemTitle >> nth=2
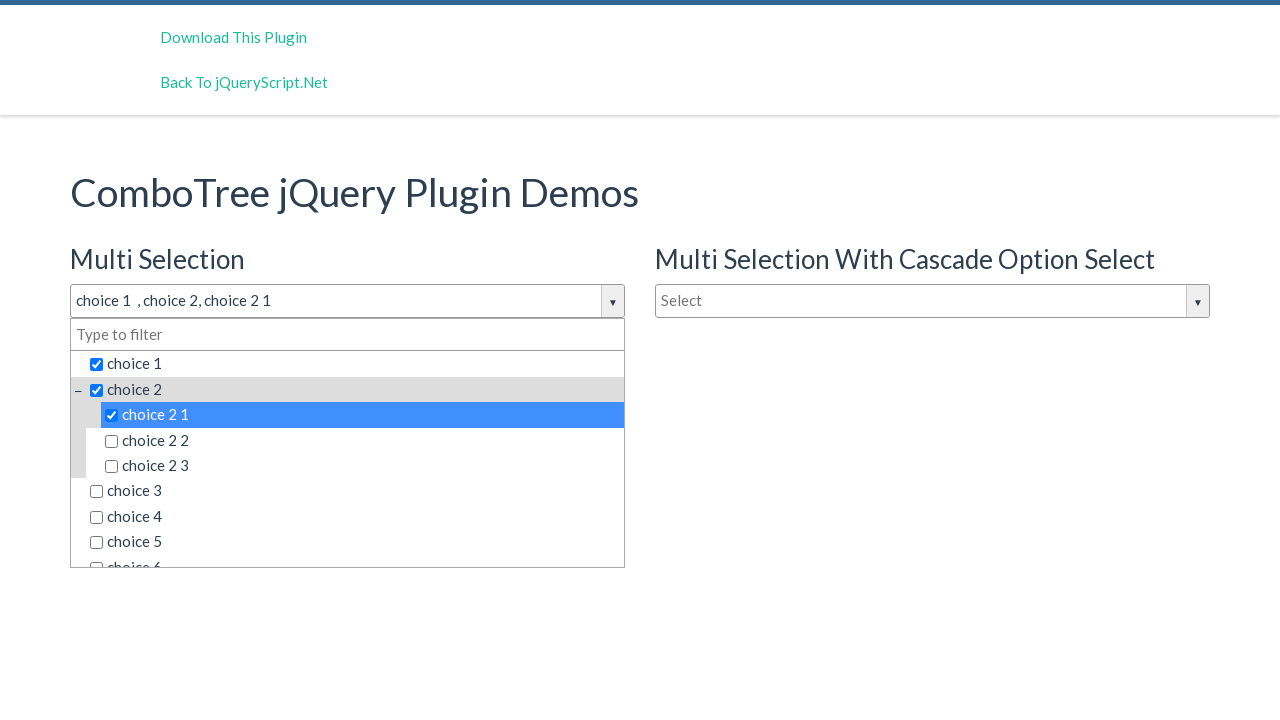

Clicked dropdown item: 'choice 2 2' at (362, 440) on span.comboTreeItemTitle >> nth=3
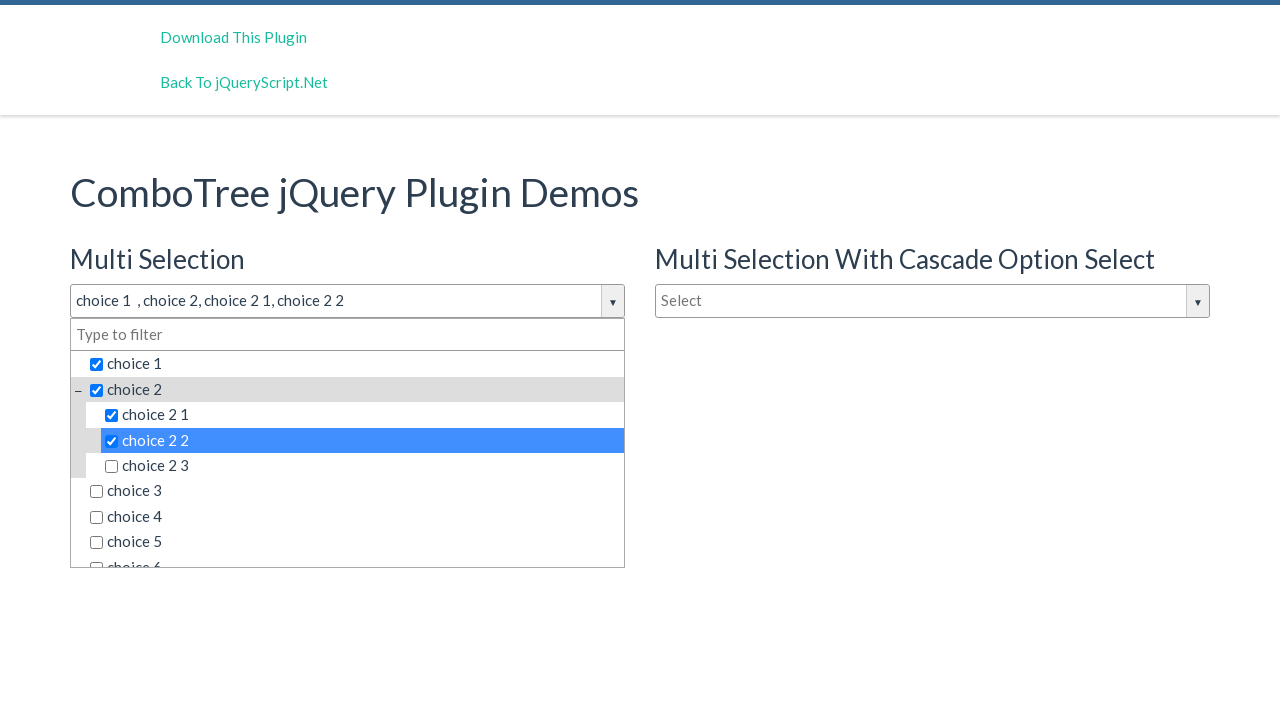

Clicked dropdown item: 'choice 2 3' at (362, 466) on span.comboTreeItemTitle >> nth=4
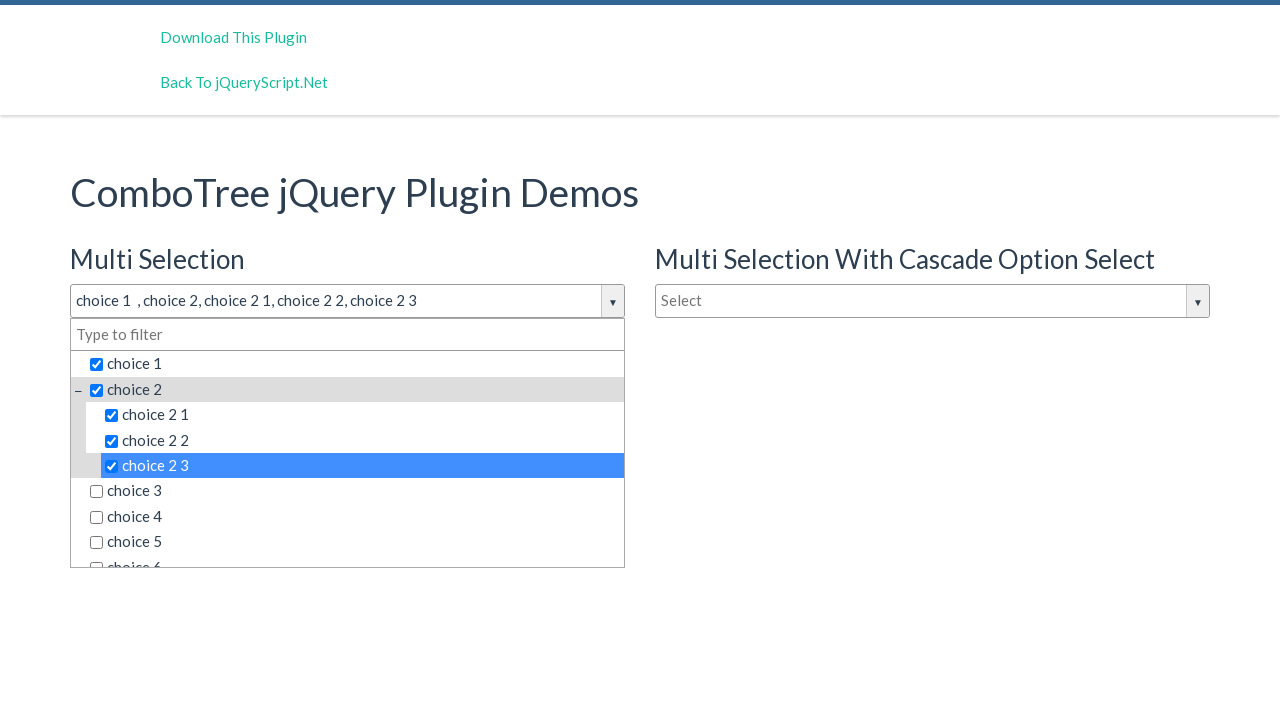

Clicked dropdown item: 'choice 3' at (355, 491) on span.comboTreeItemTitle >> nth=5
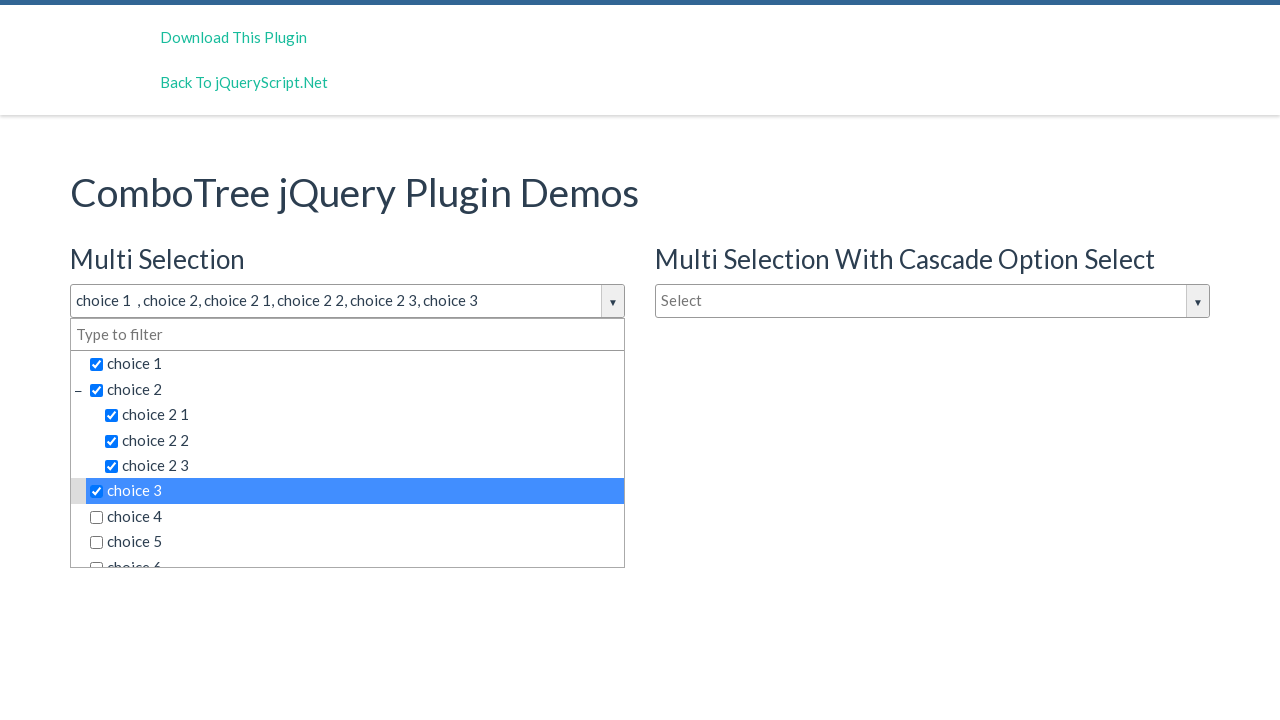

Clicked dropdown item: 'choice 4' at (355, 517) on span.comboTreeItemTitle >> nth=6
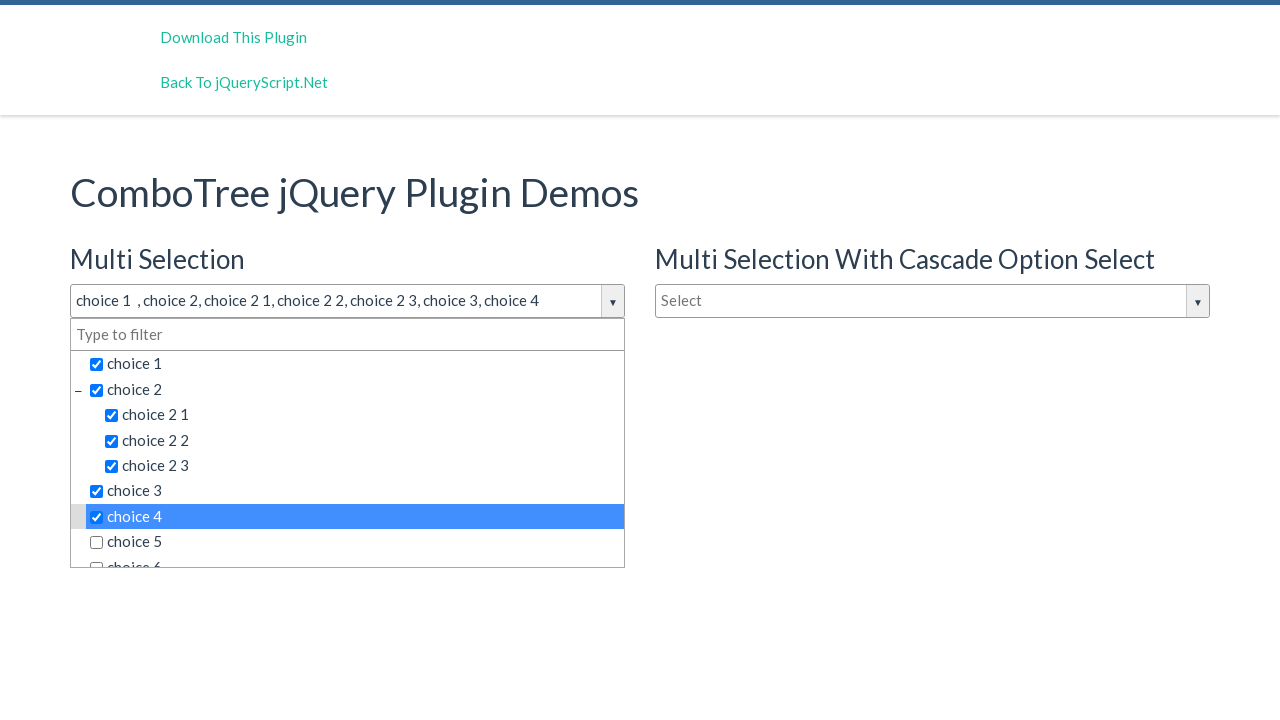

Clicked dropdown item: 'choice 5' at (355, 542) on span.comboTreeItemTitle >> nth=7
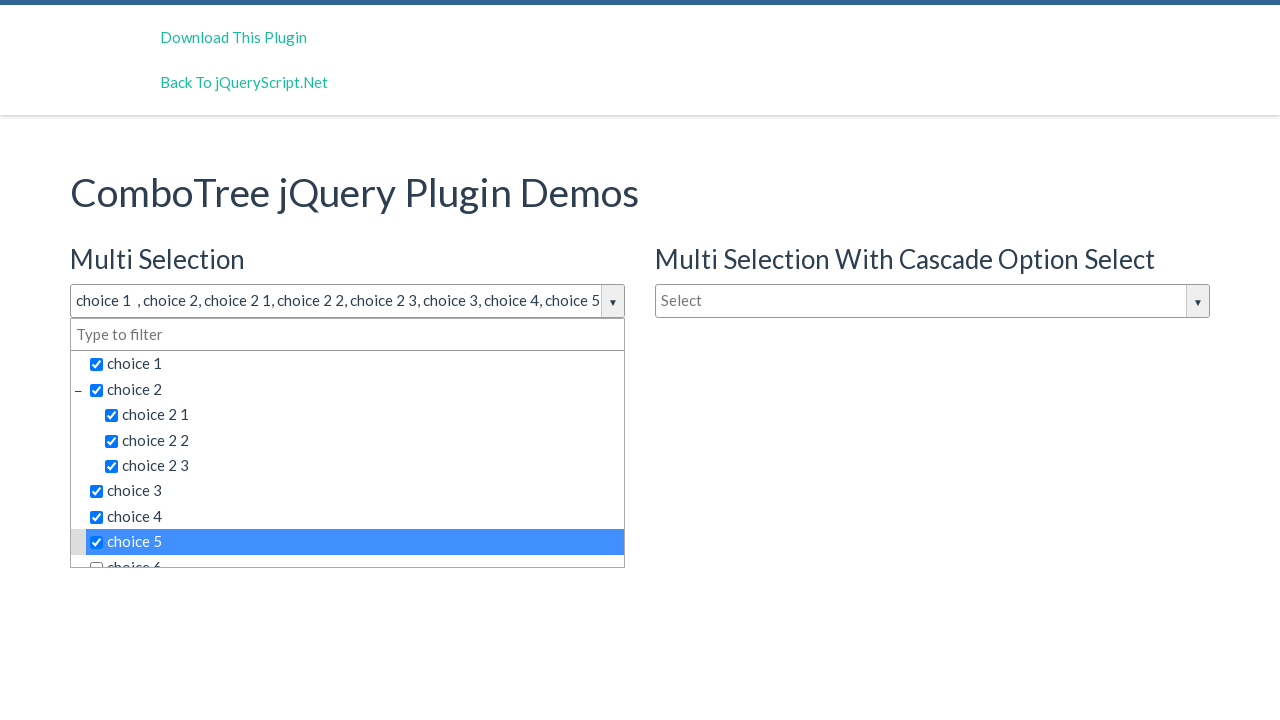

Clicked dropdown item: 'choice 6' at (355, 554) on span.comboTreeItemTitle >> nth=8
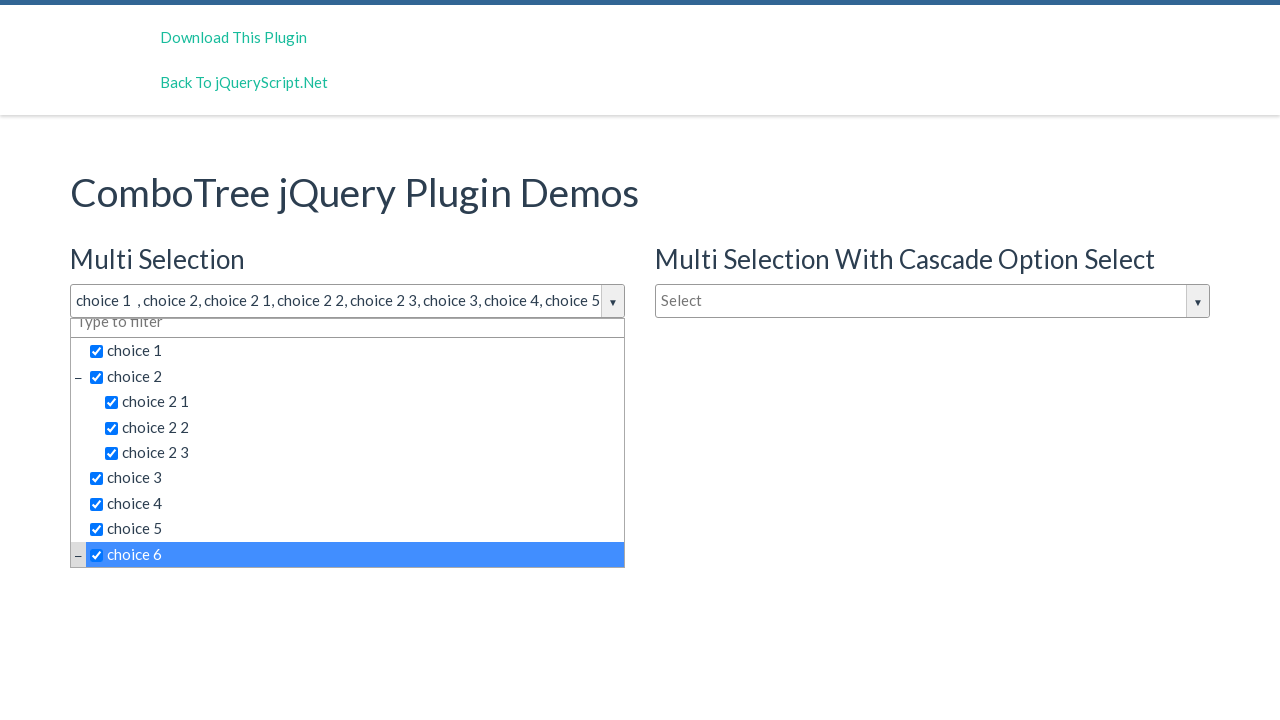

Clicked 'choice 6' again and stopping iteration at (355, 554) on span.comboTreeItemTitle >> nth=8
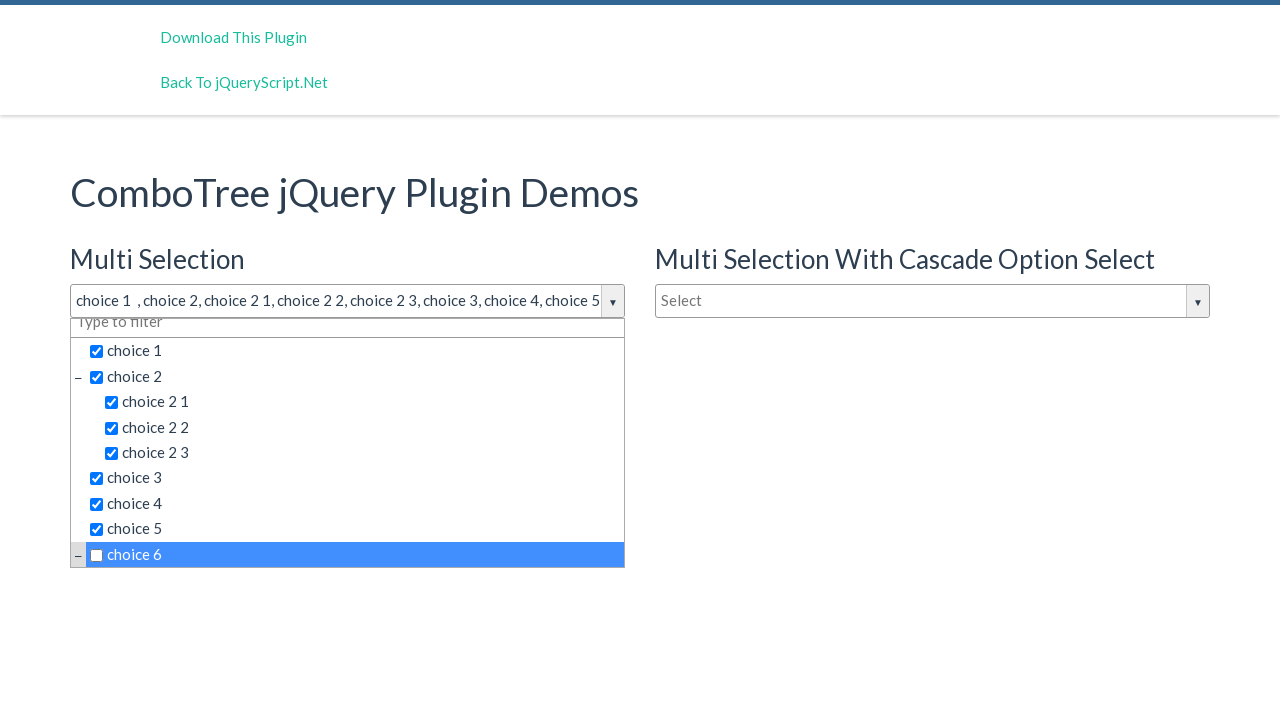

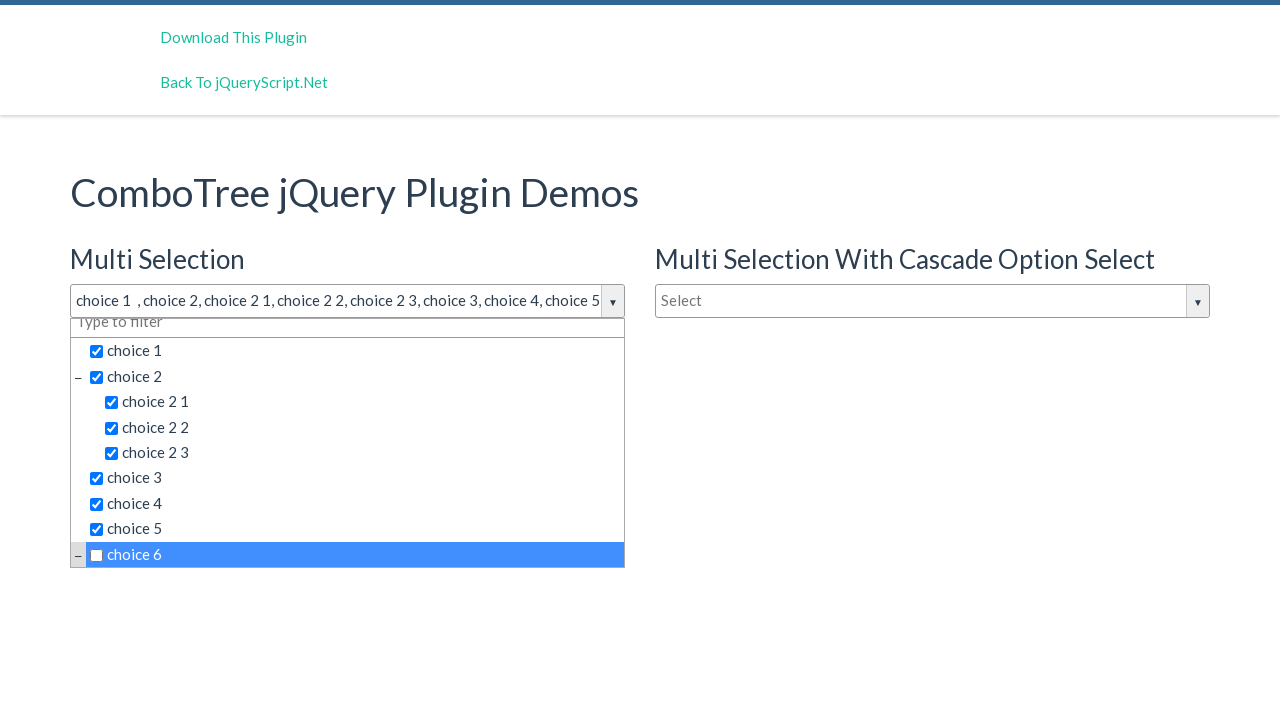